Tests page scrolling functionality by performing various scroll operations in different directions on the Booking.com homepage

Starting URL: https://www.booking.com/index.html

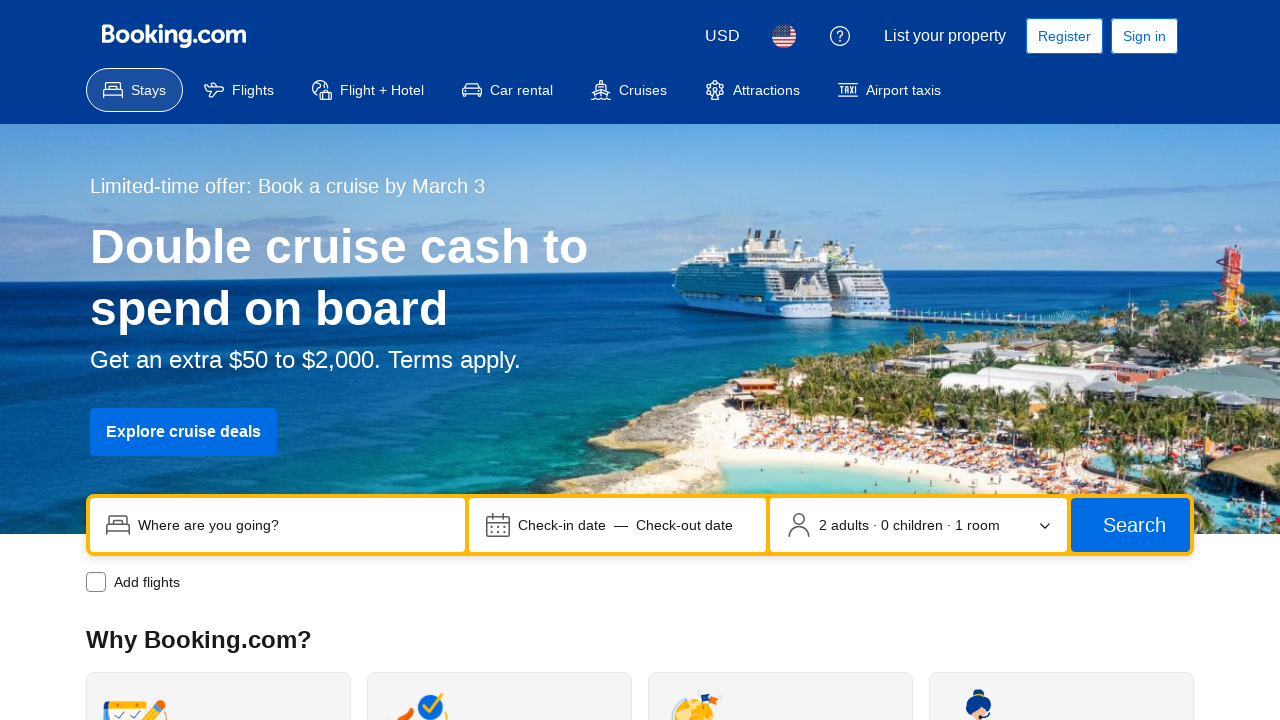

Scrolled down by 1000 pixels
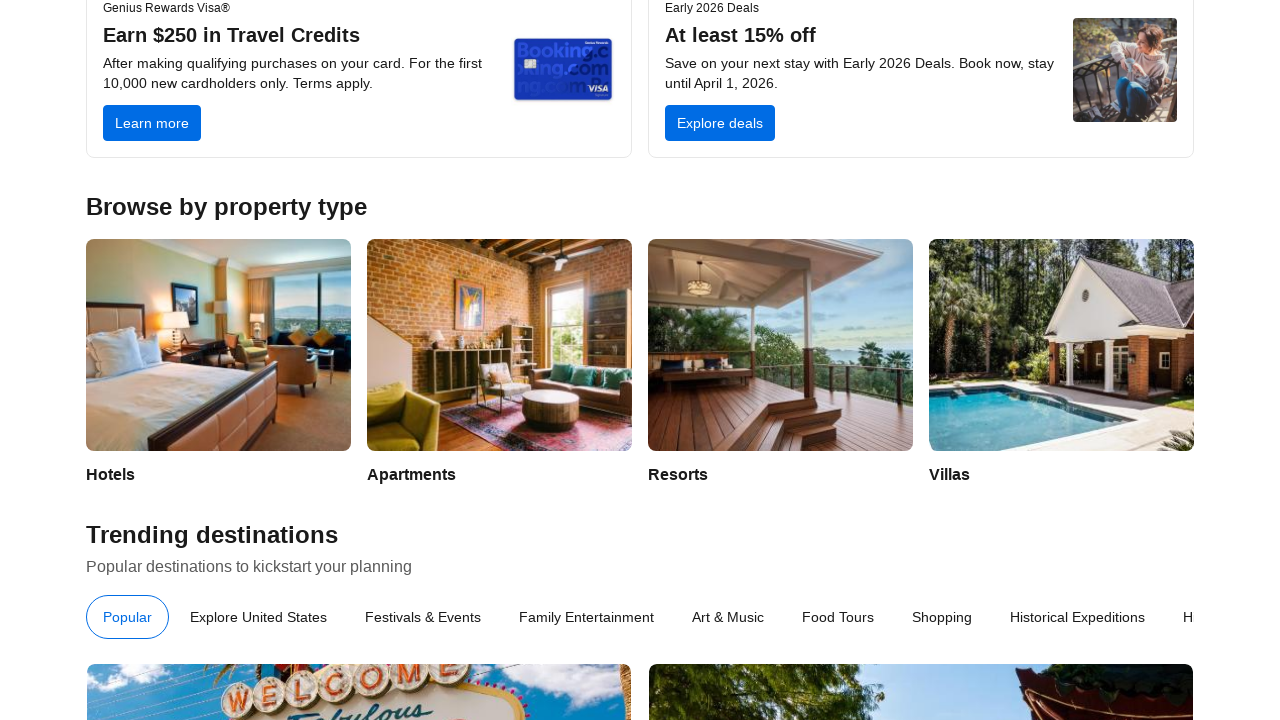

Waited 1000ms after scrolling down
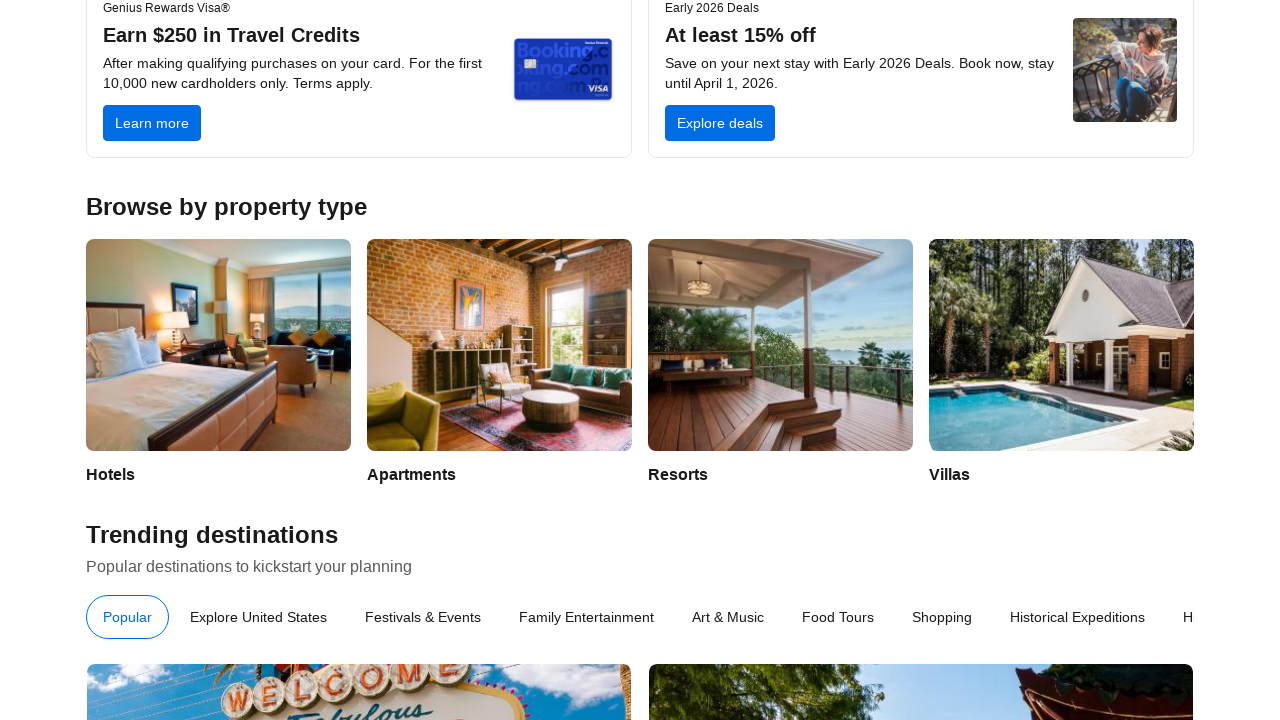

Scrolled up by 500 pixels
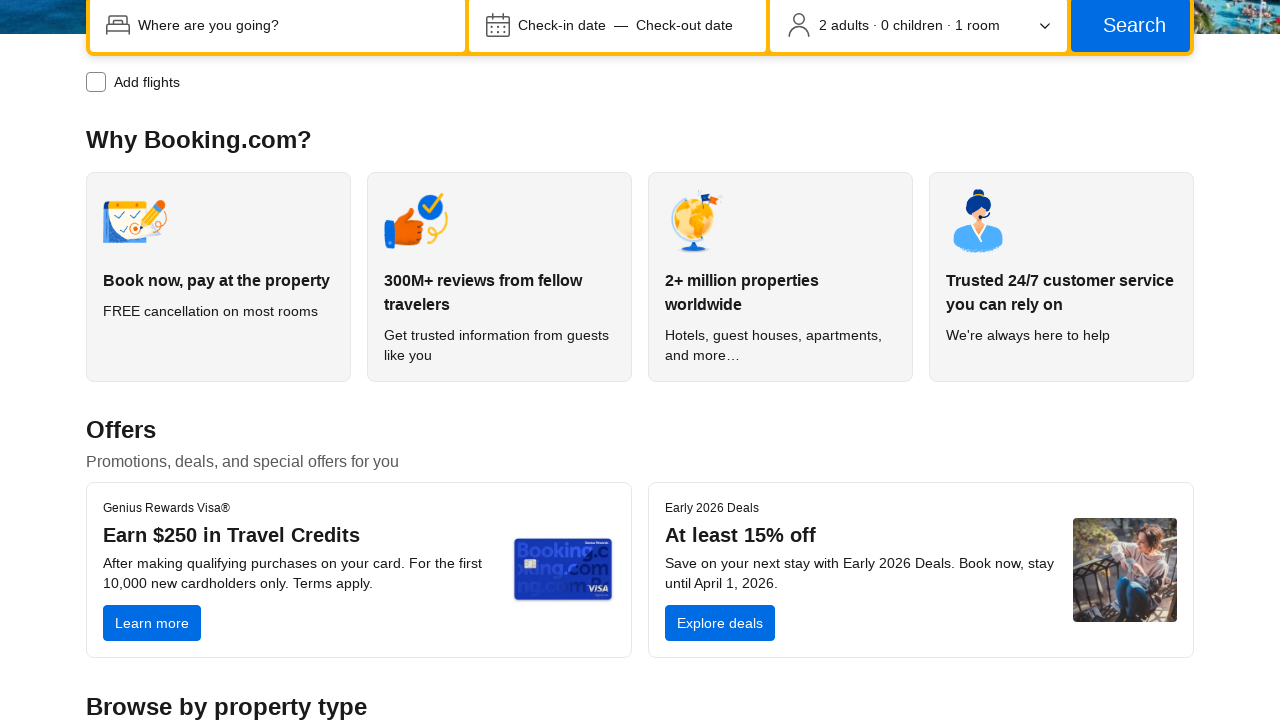

Waited 1000ms after scrolling up
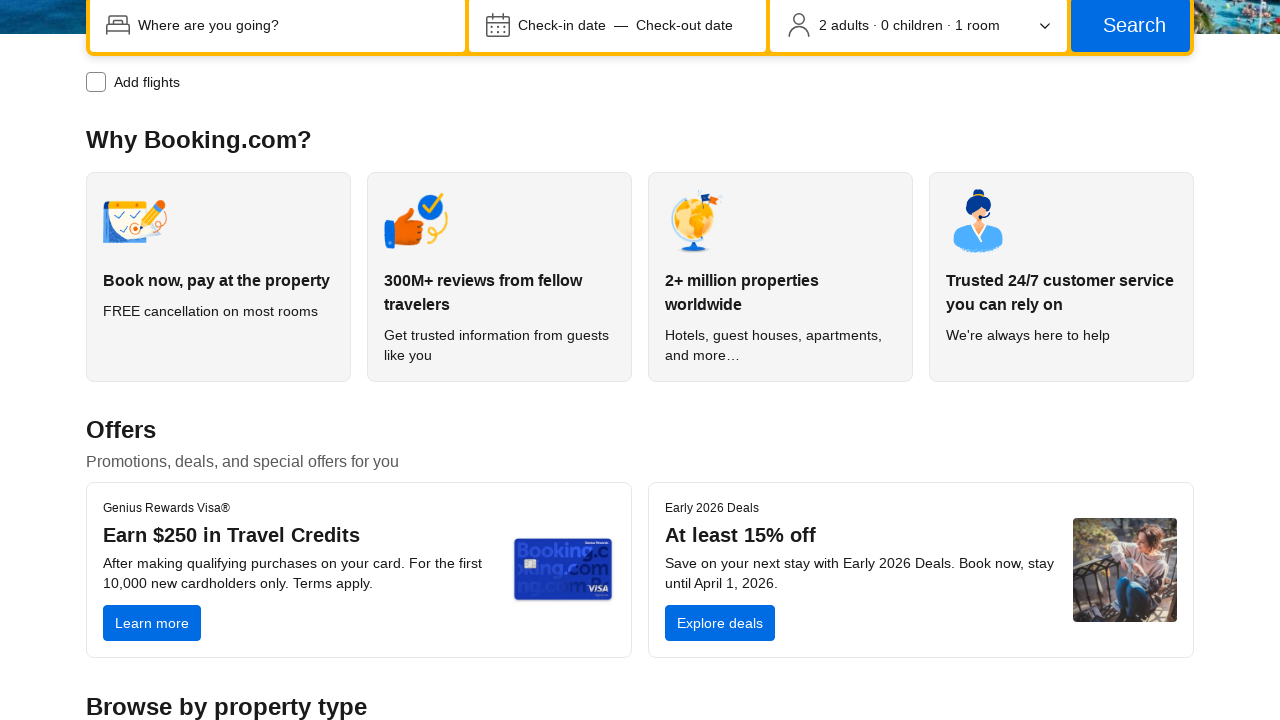

Scrolled down by 700 pixels
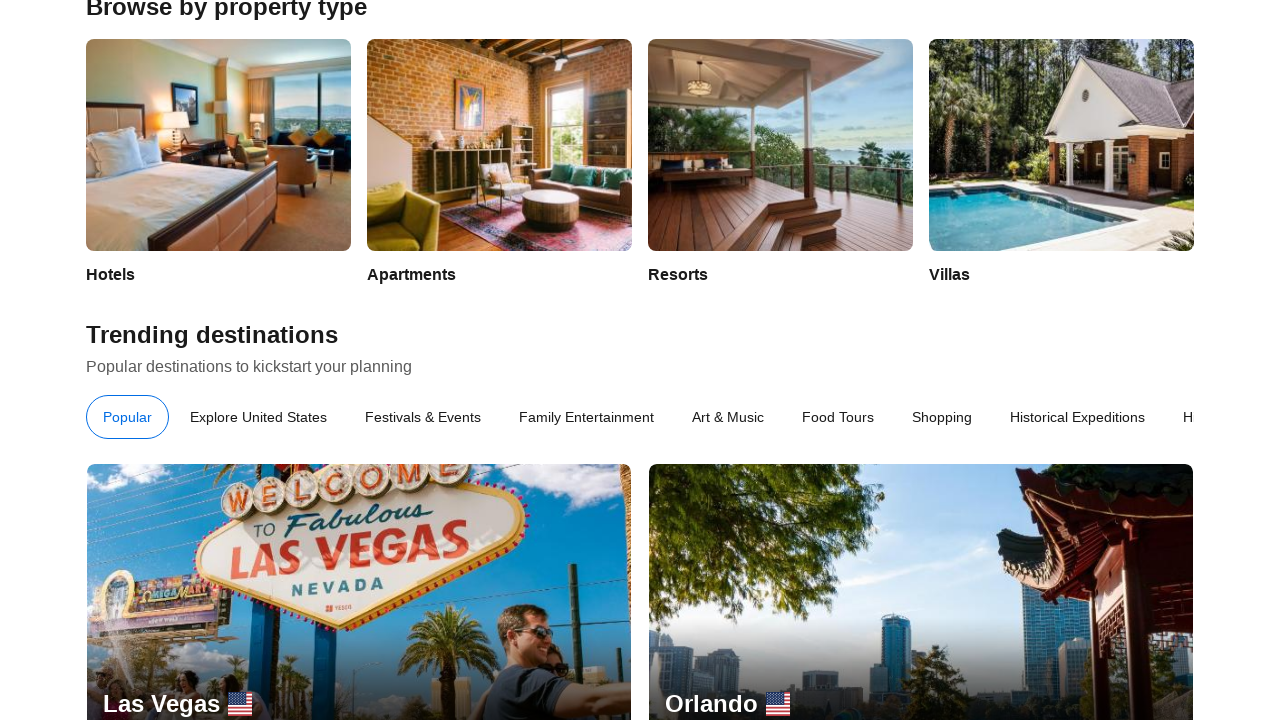

Waited 2000ms after scrolling down
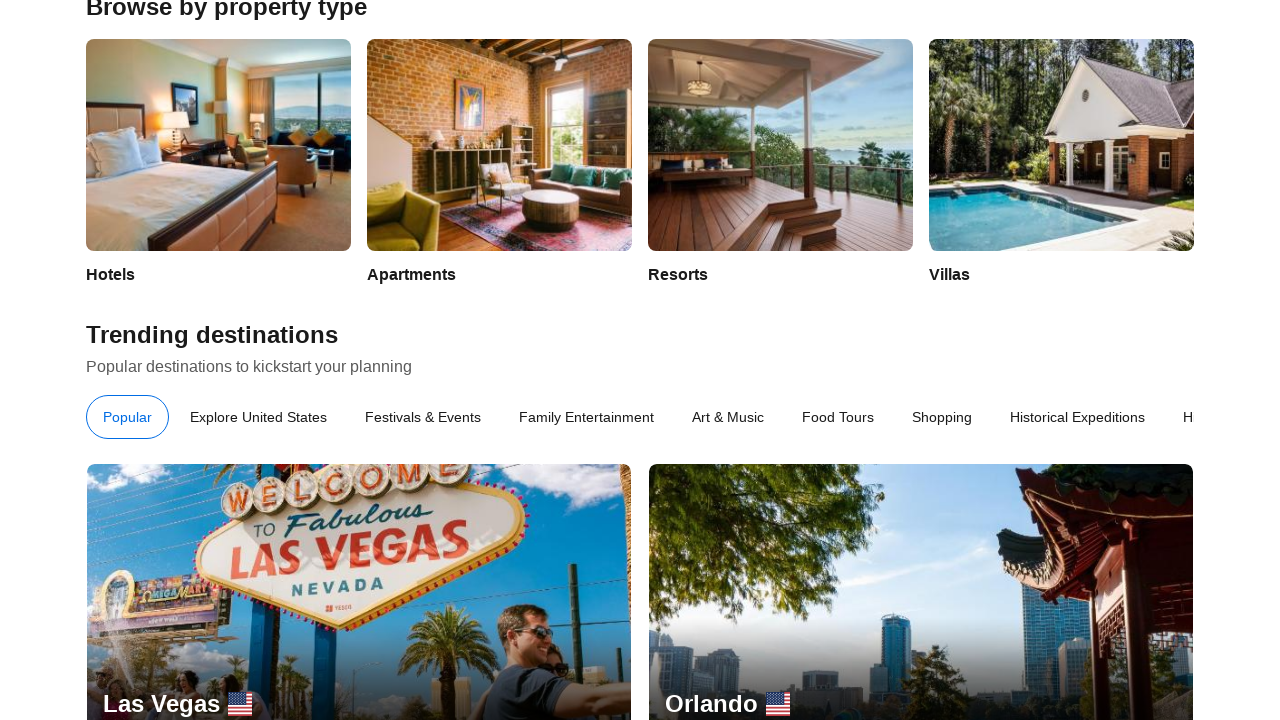

Scrolled up by 1500 pixels
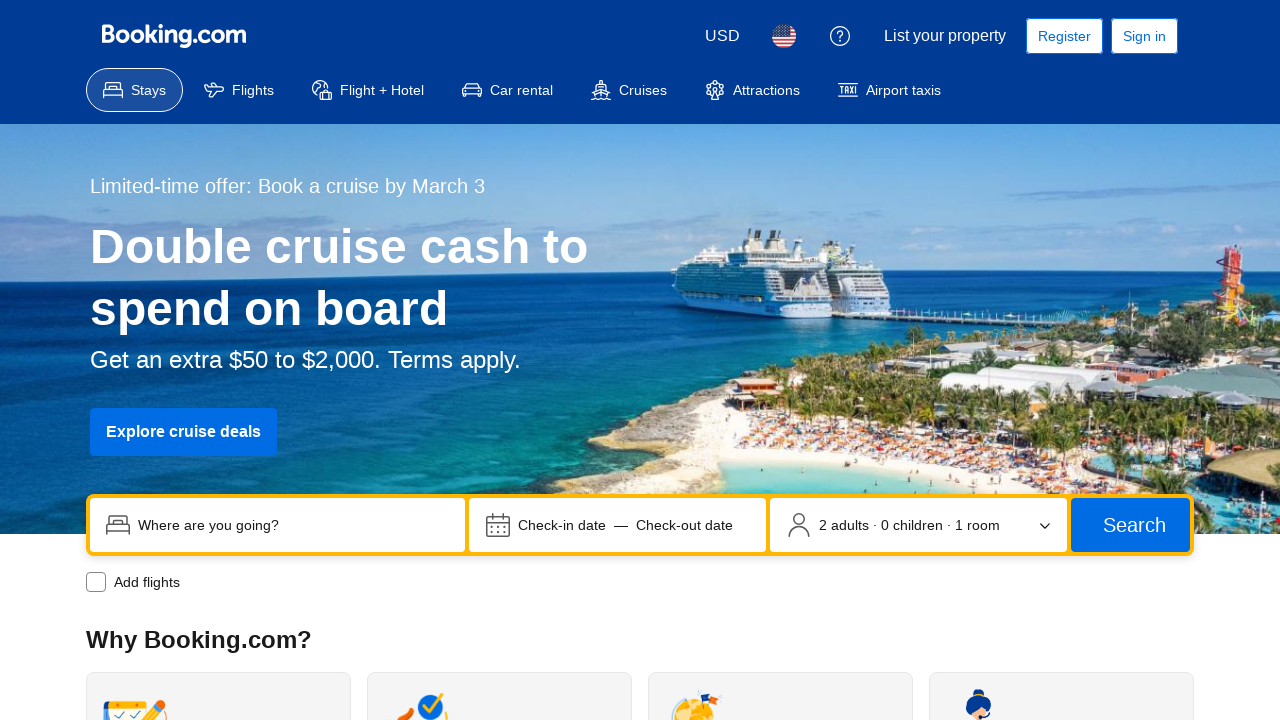

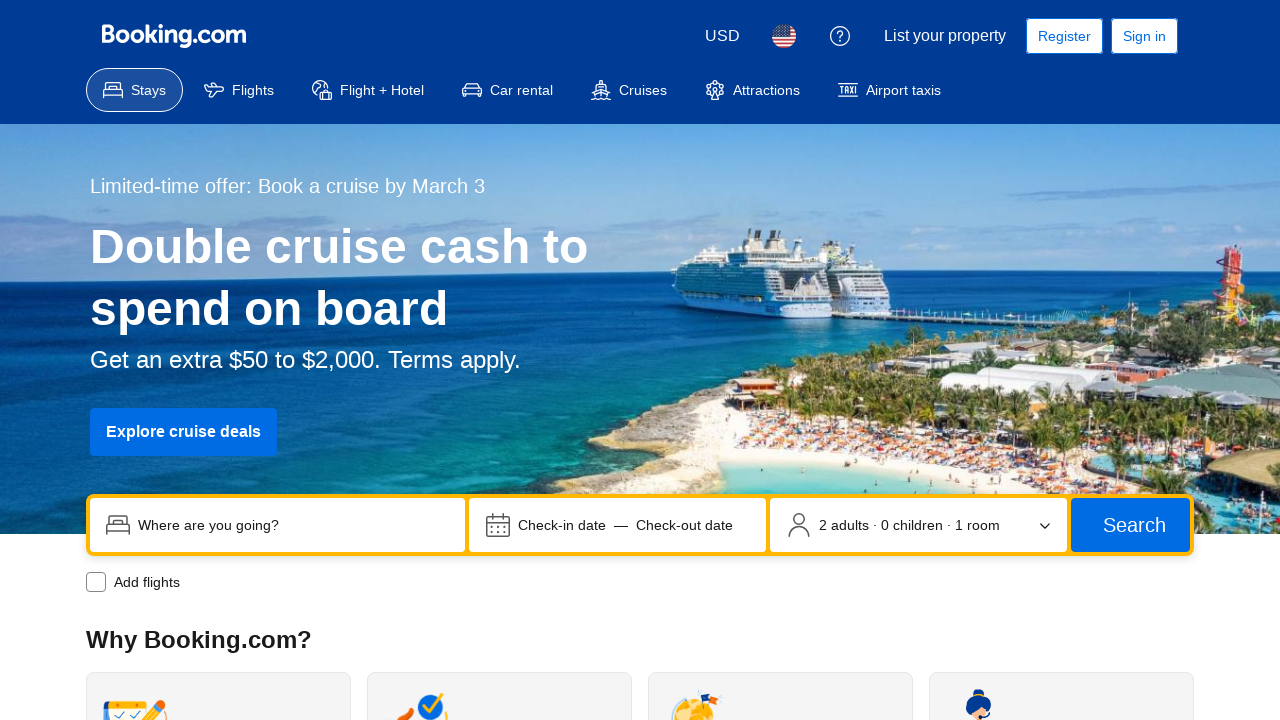